Tests checkbox functionality by clicking an enable button and then selecting specific checkboxes (Checkbox-1 and Checkbox-4) from a list of options

Starting URL: https://syntaxprojects.com/basic-checkbox-demo.php

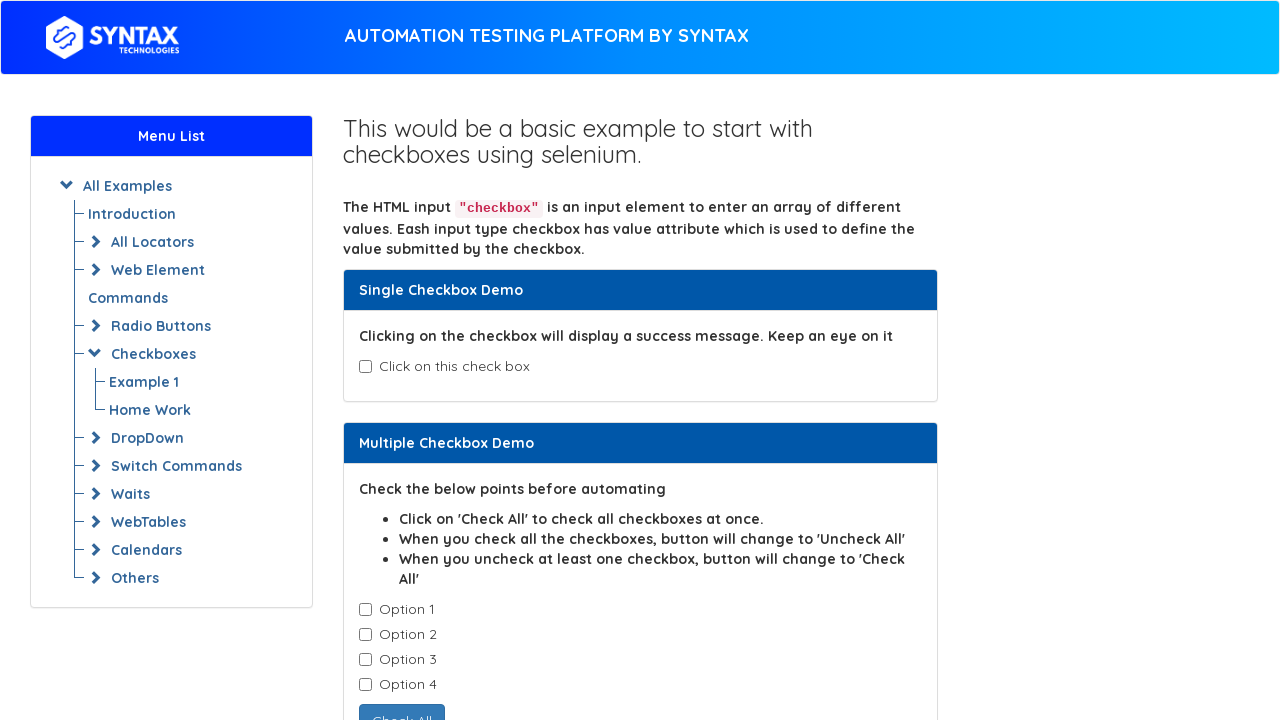

Clicked the enable button to enable all checkboxes at (436, 407) on button#enabledcheckbox
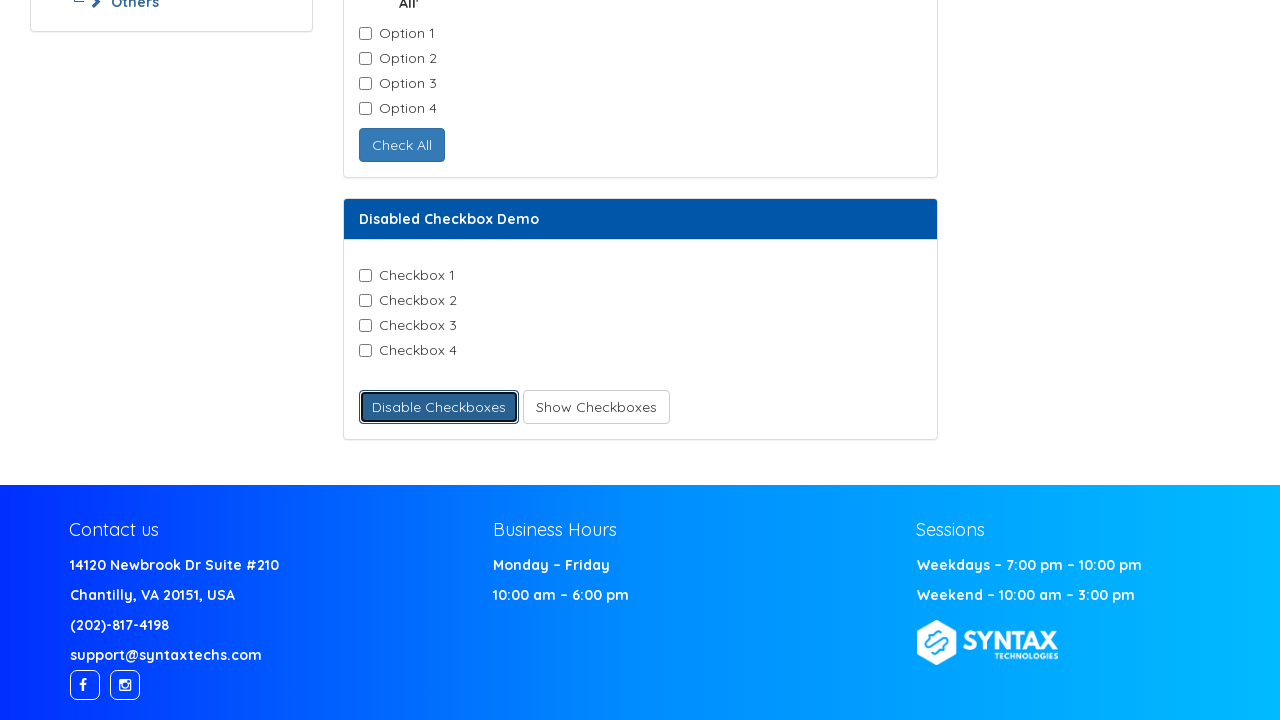

Retrieved all checkbox elements from the page
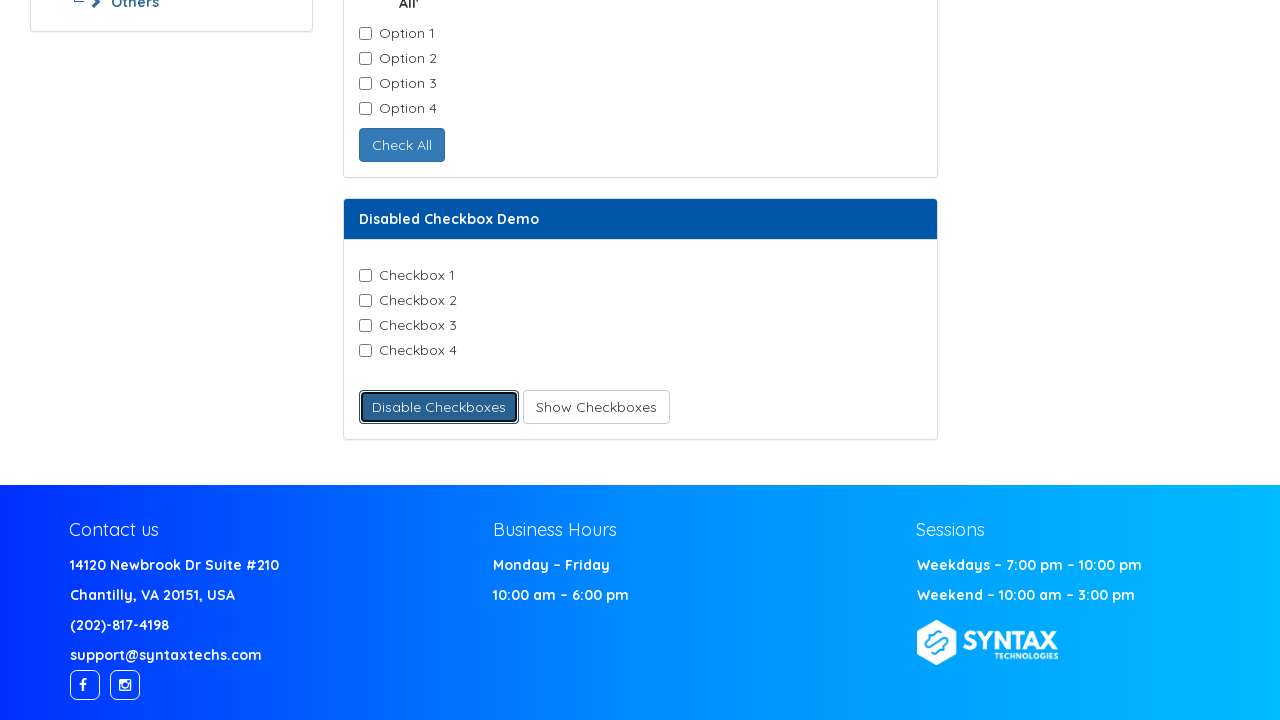

Selected Checkbox-1 checkbox at (365, 276) on input.checkbox-field >> nth=0
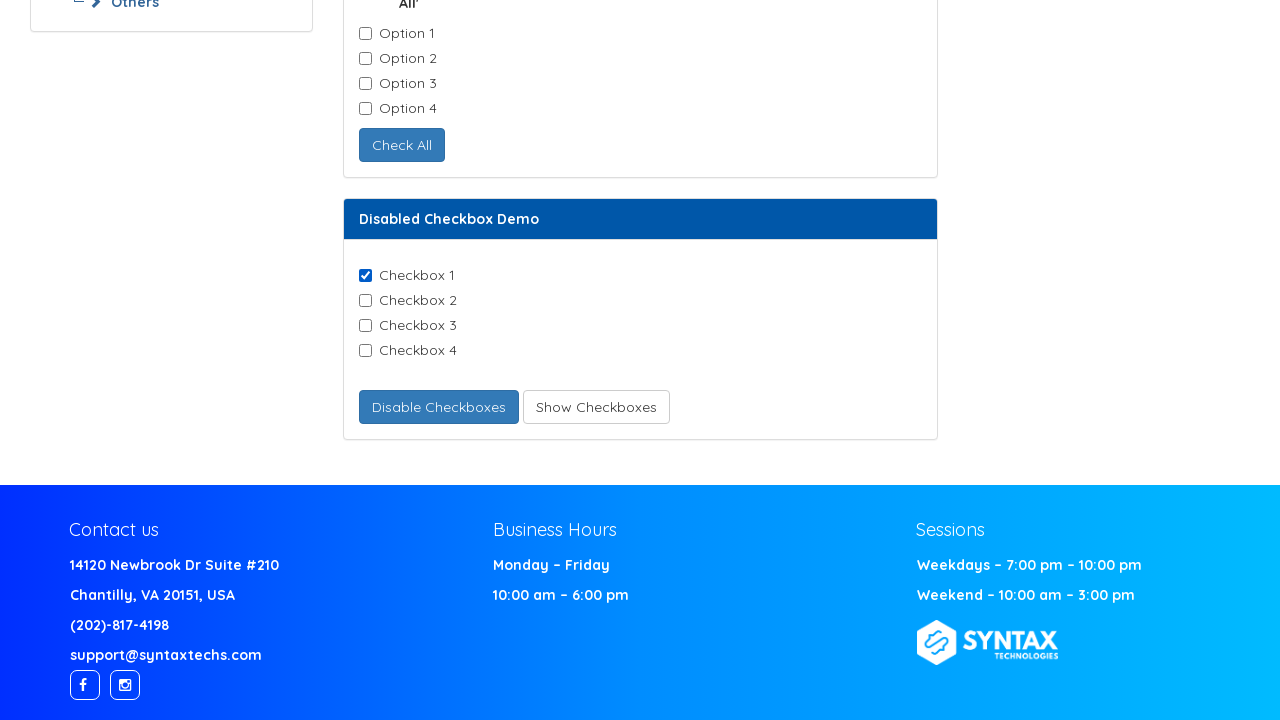

Selected Checkbox-4 checkbox at (365, 351) on input.checkbox-field >> nth=3
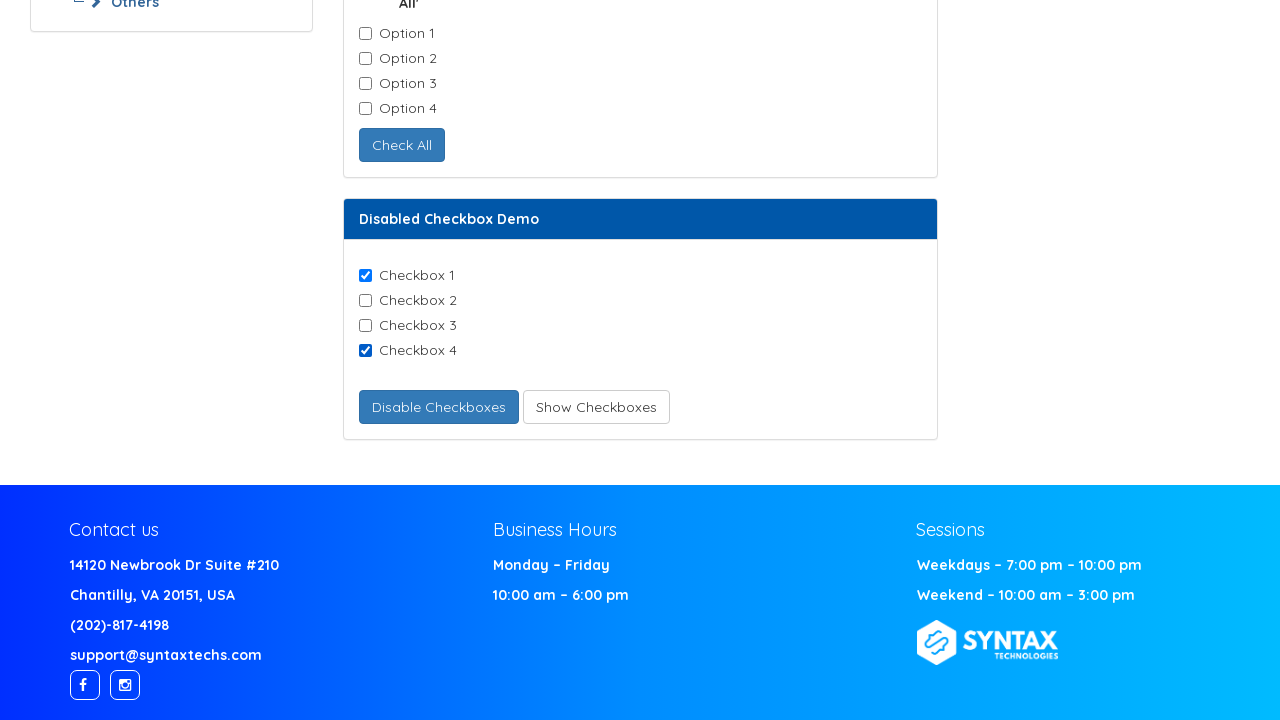

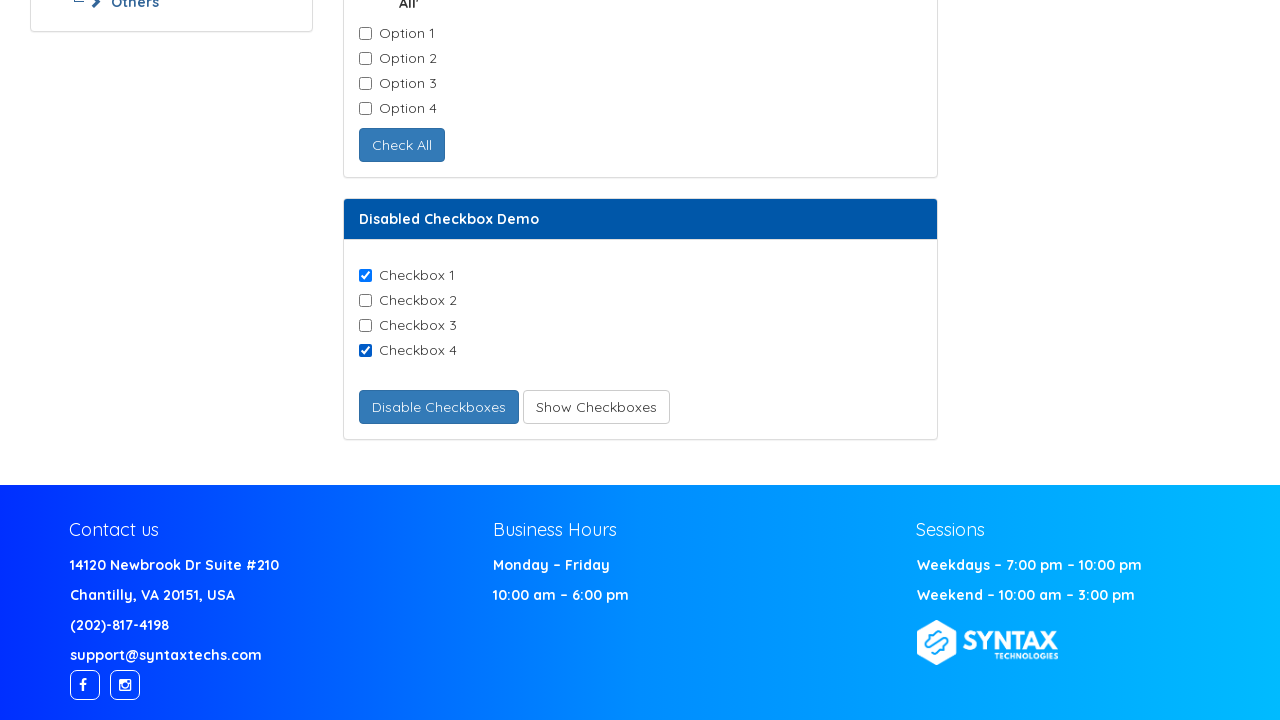